Tests client-side delay by clicking a button that triggers async logic and waiting for data to load

Starting URL: http://uitestingplayground.com/clientdelay

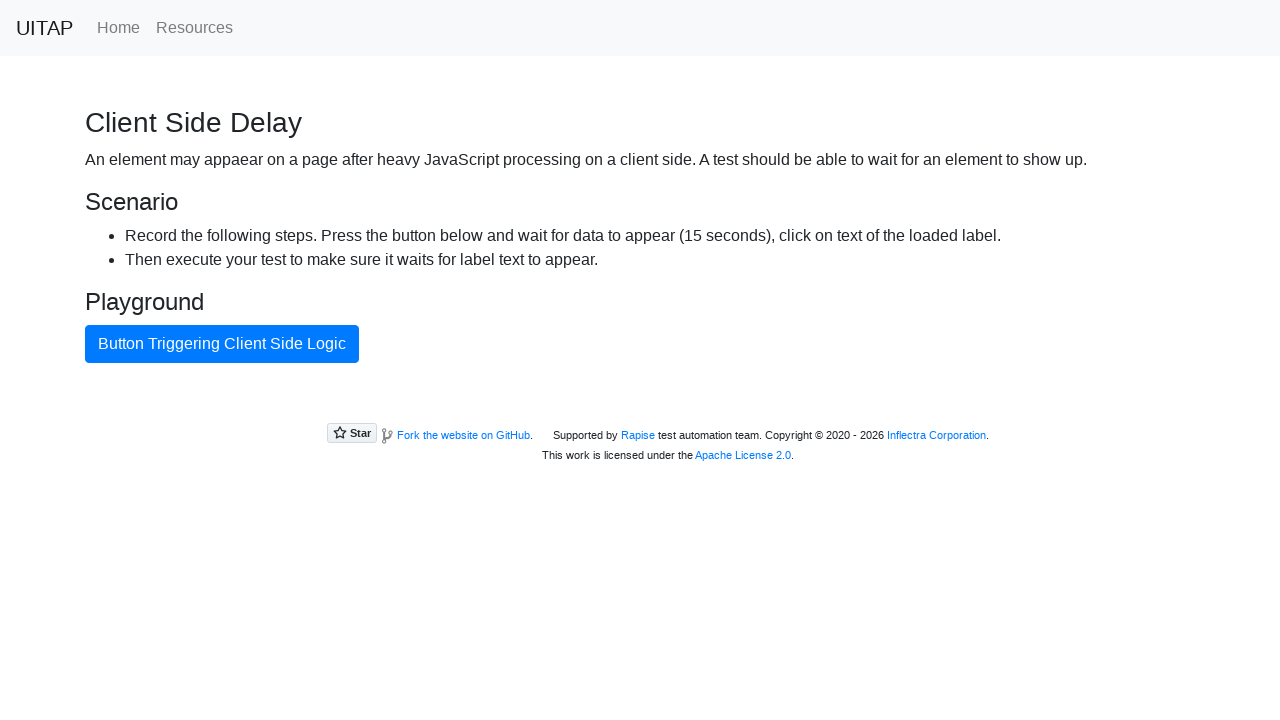

Clicked button that triggers client-side logic at (222, 344) on internal:text="Button Triggering Client Side Logic"i
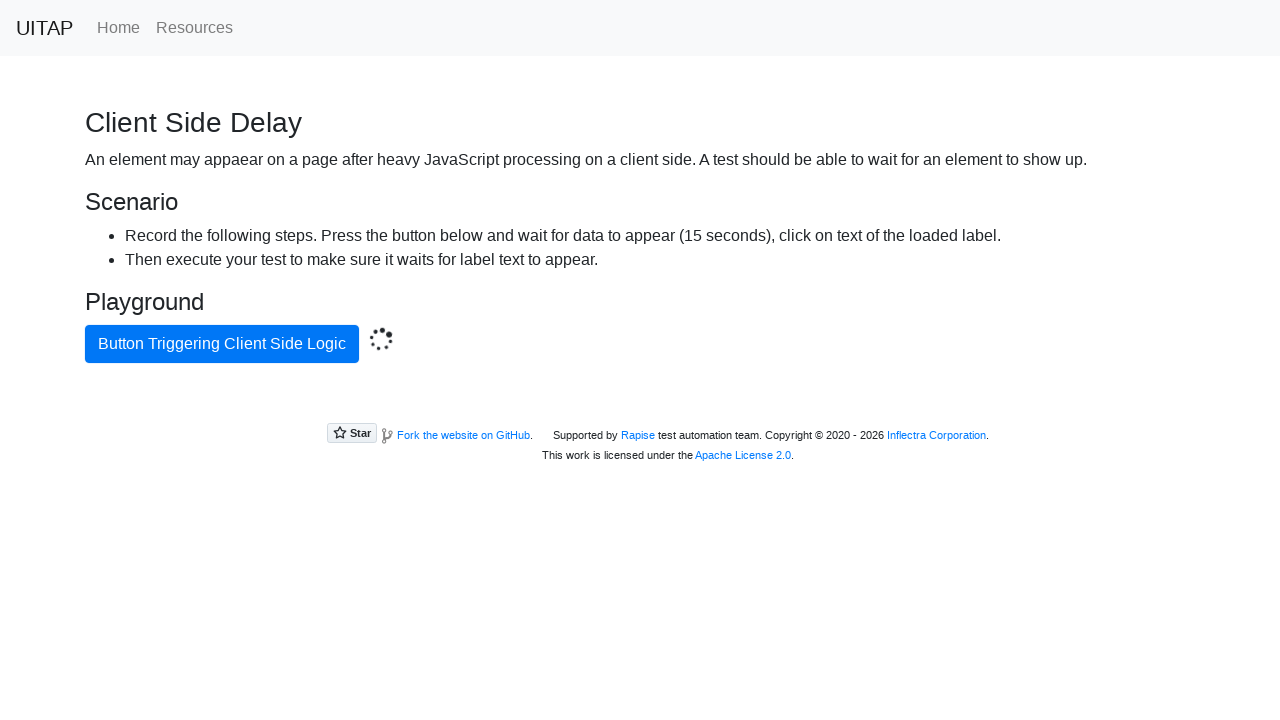

Located the success data element
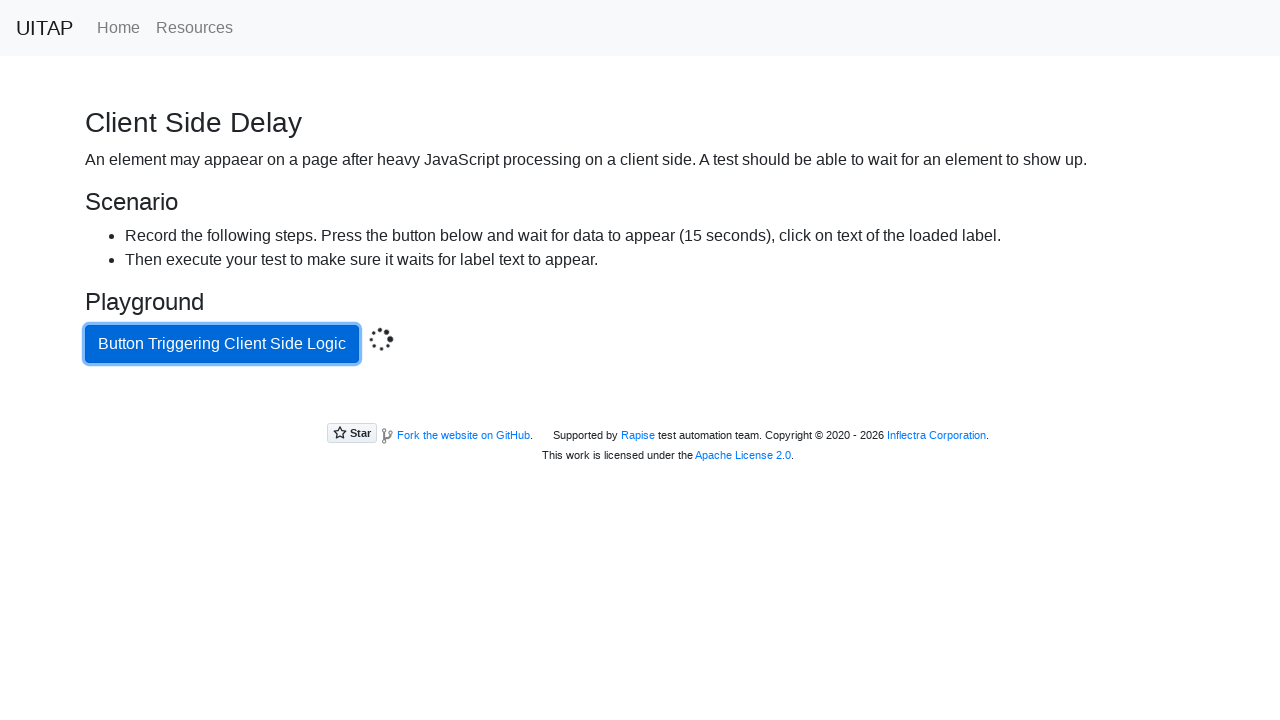

Waited for data to load and become visible
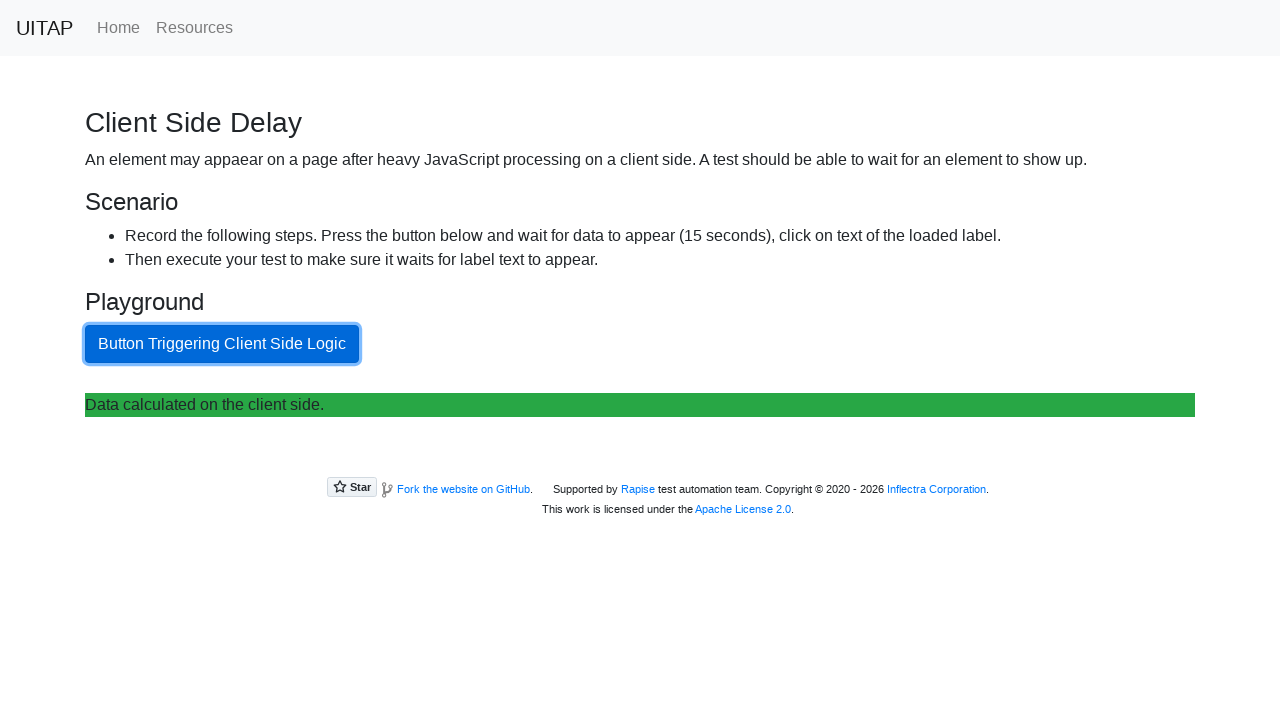

Clicked the loaded data element at (640, 405) on .bg-success
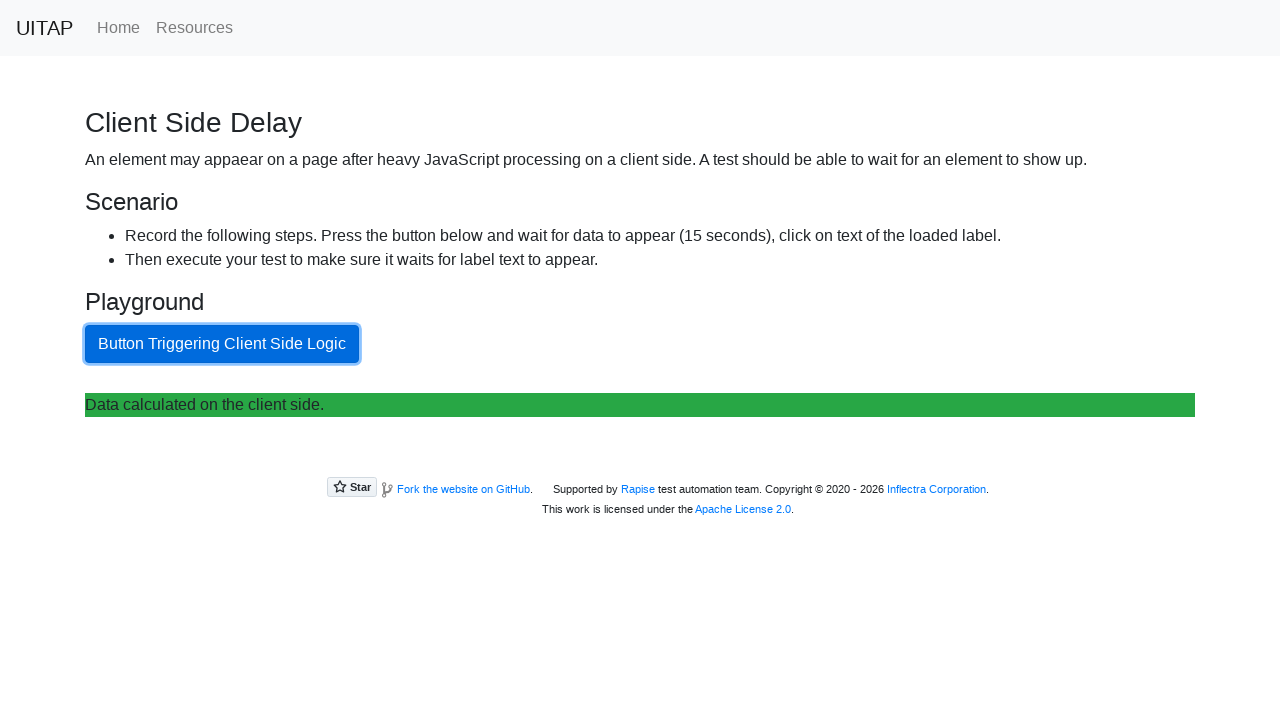

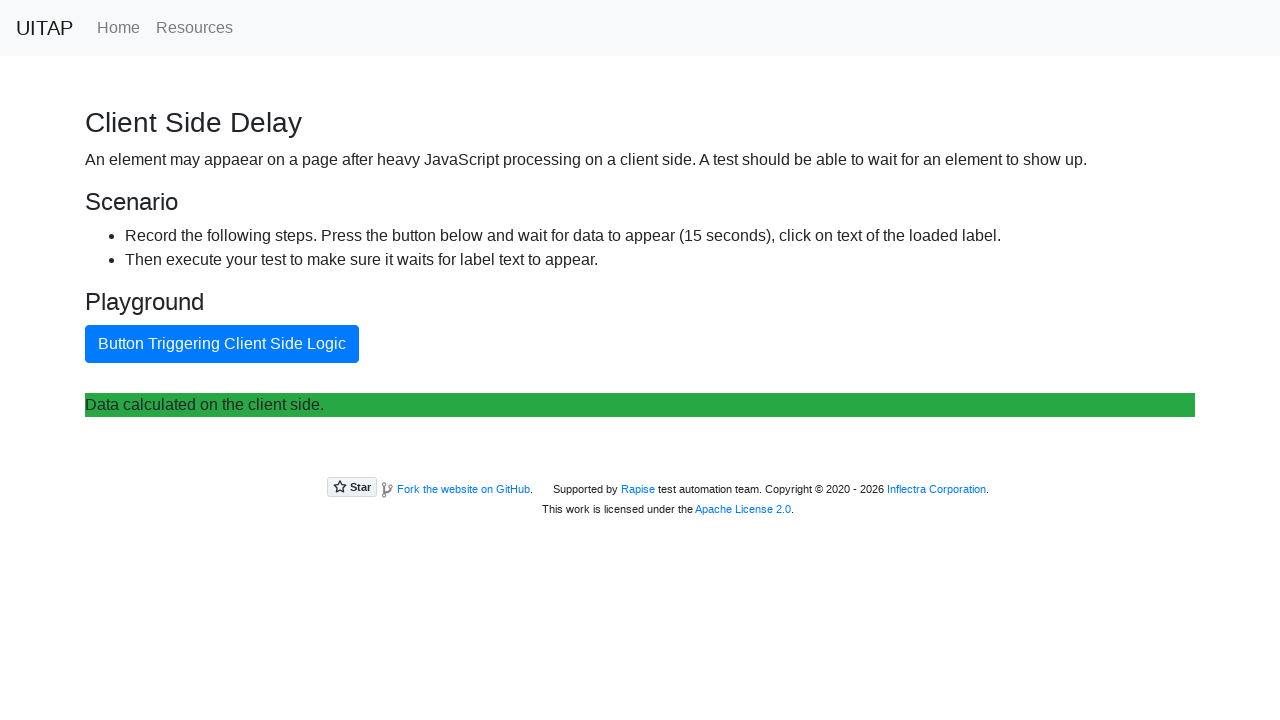